Tests copy and paste functionality using keyboard shortcuts to duplicate text

Starting URL: https://www.selenium.dev/selenium/web/single_text_input.html

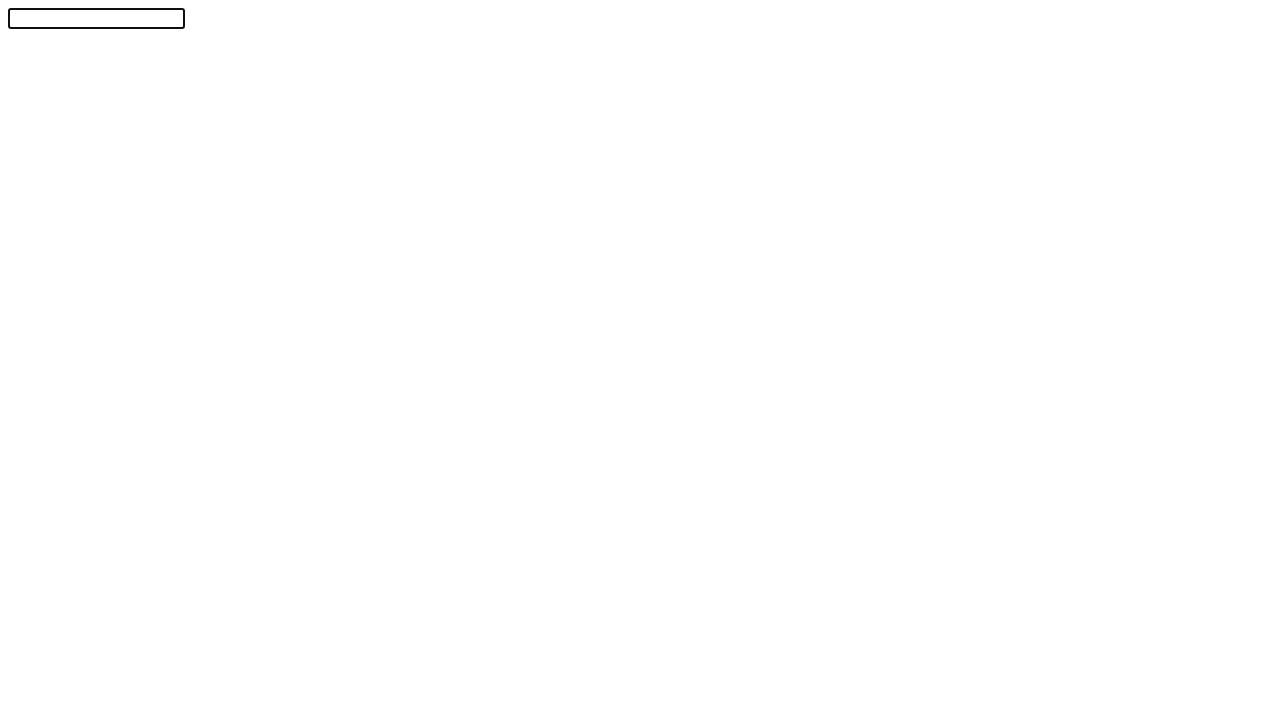

Waited for text input field to be focused
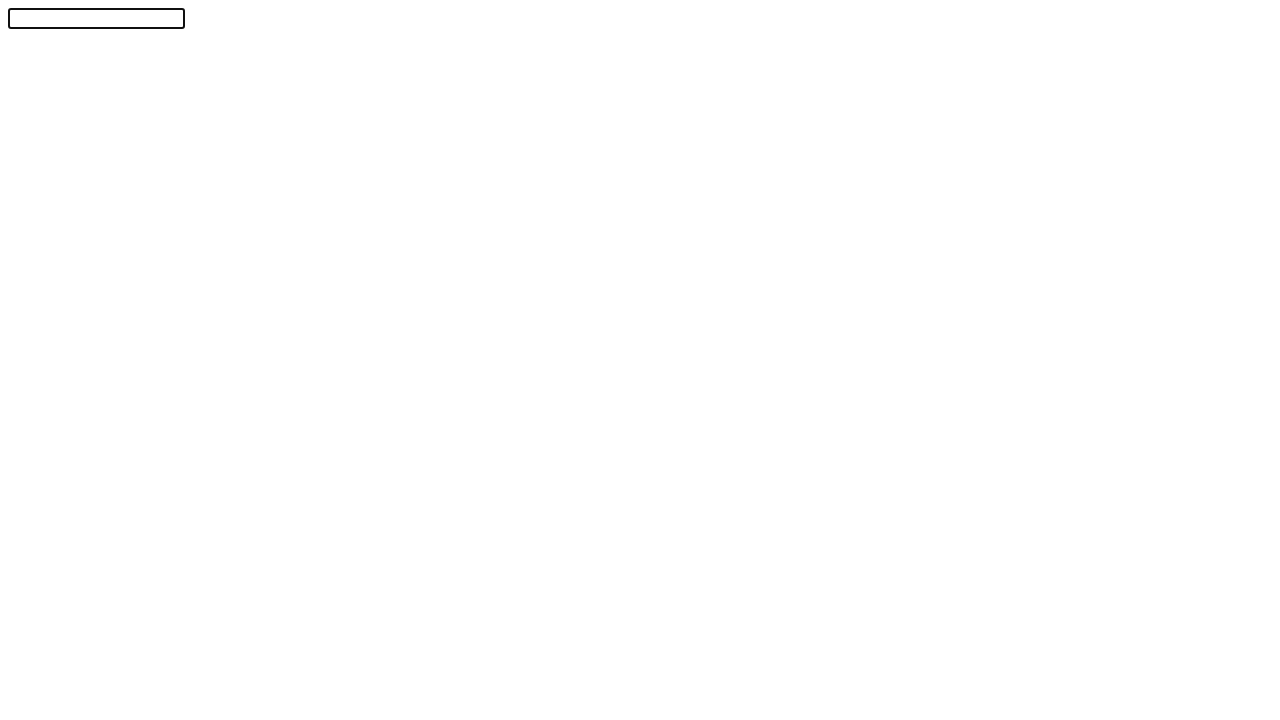

Typed 'Selenium!' into the text input
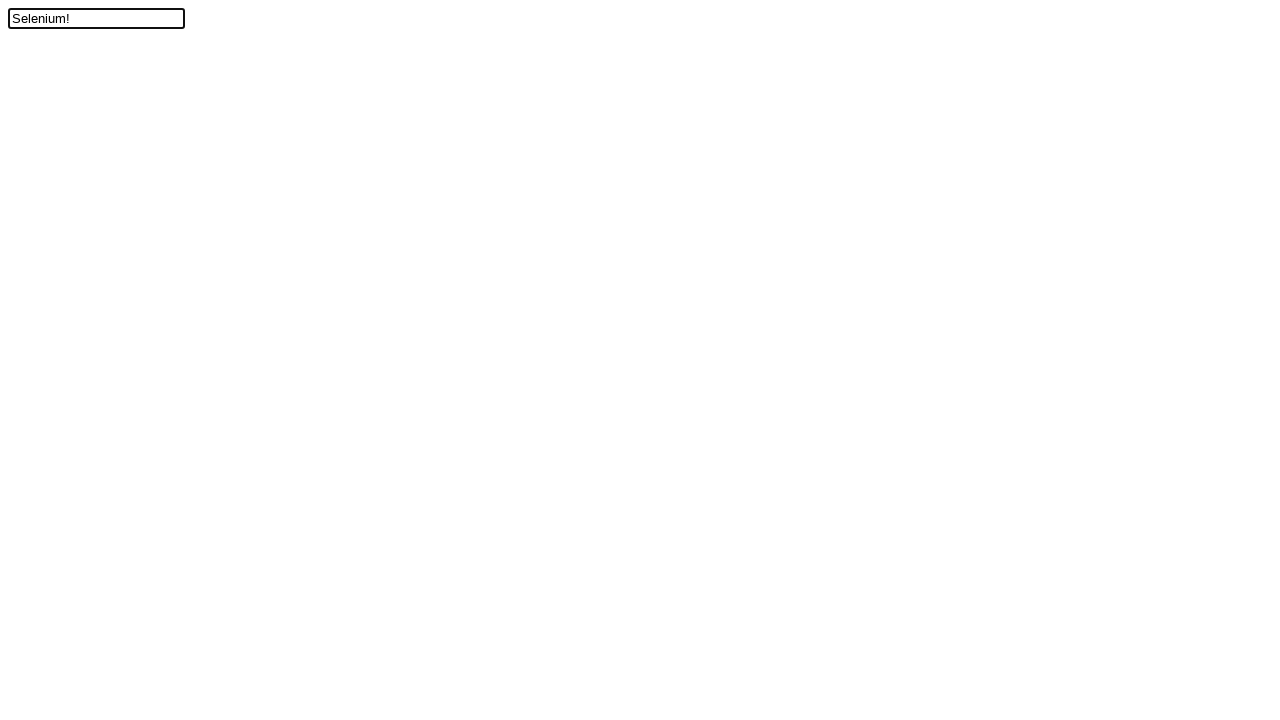

Moved cursor left by one character
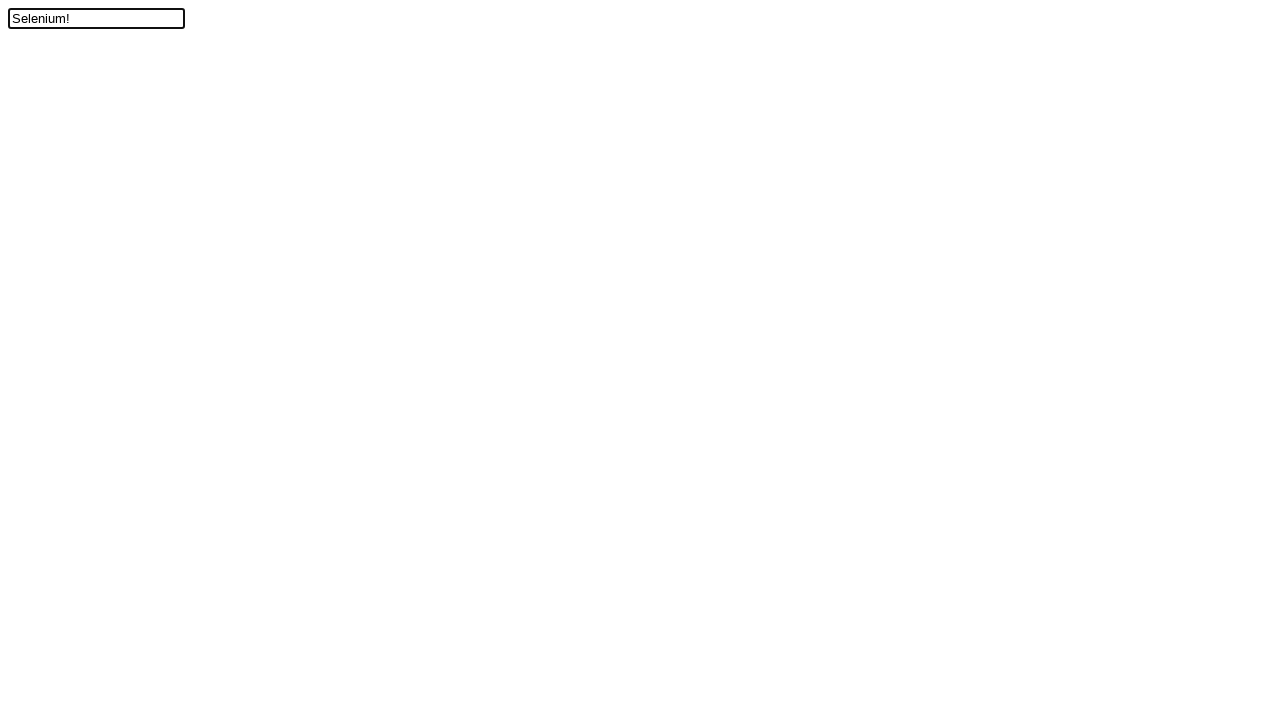

Pressed Shift key down to start text selection
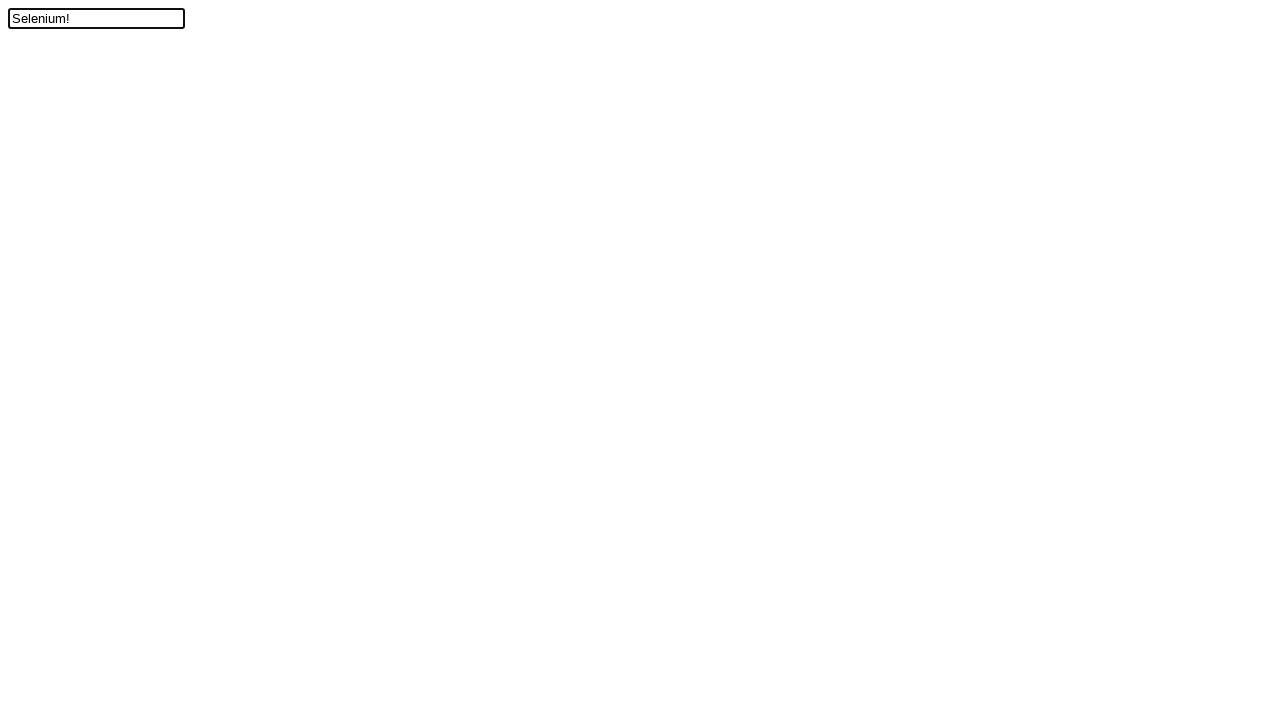

Selected all text to the left using Shift+ArrowUp
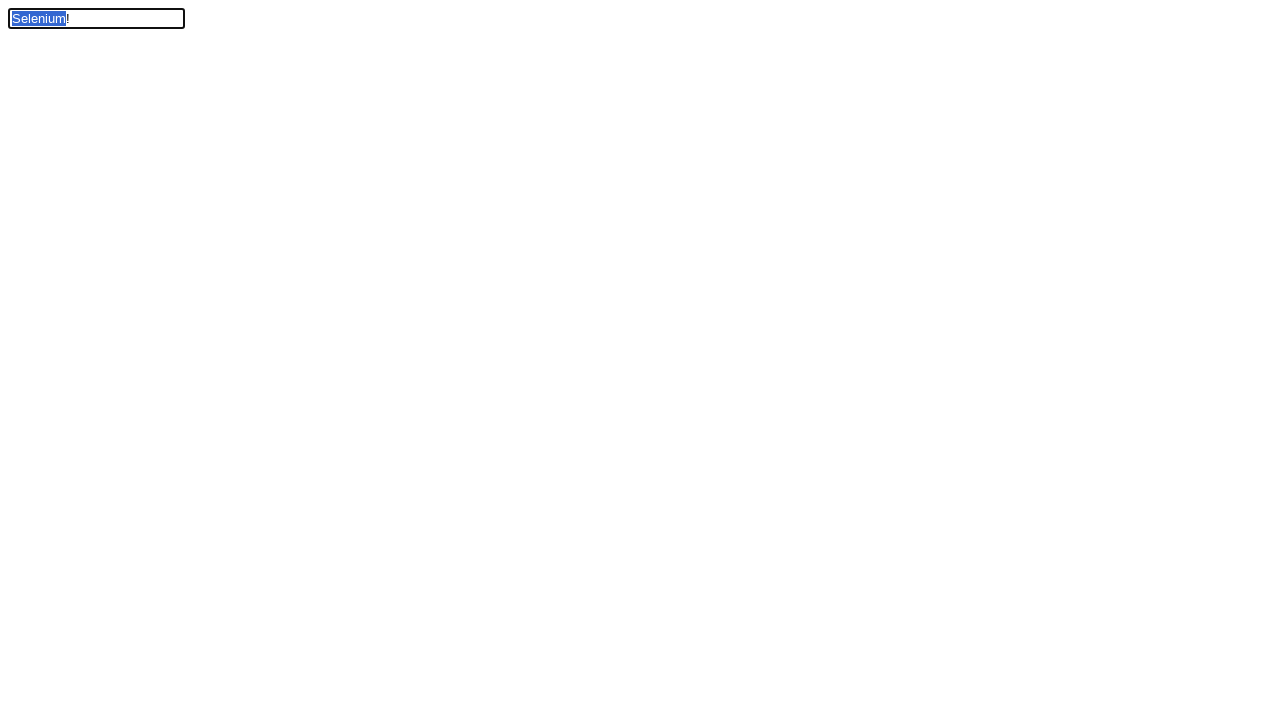

Released Shift key after text selection
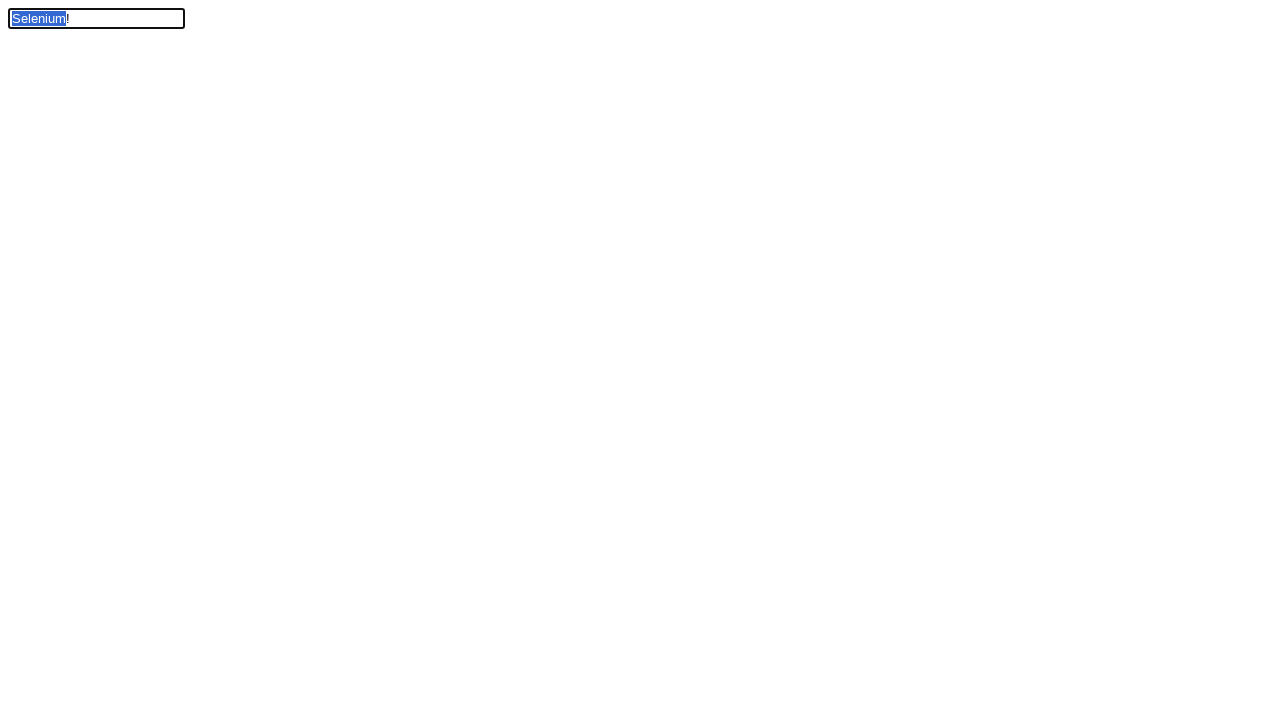

Pressed Control key down for keyboard shortcuts
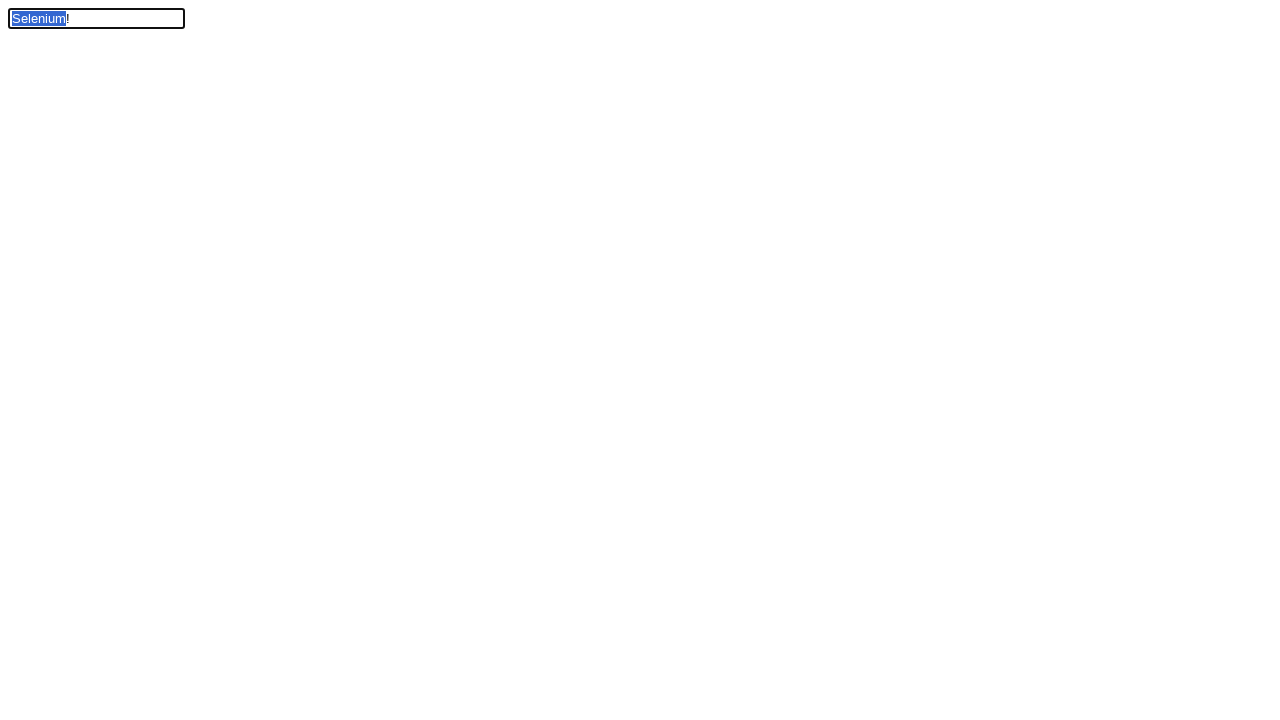

Cut selected text using Ctrl+X
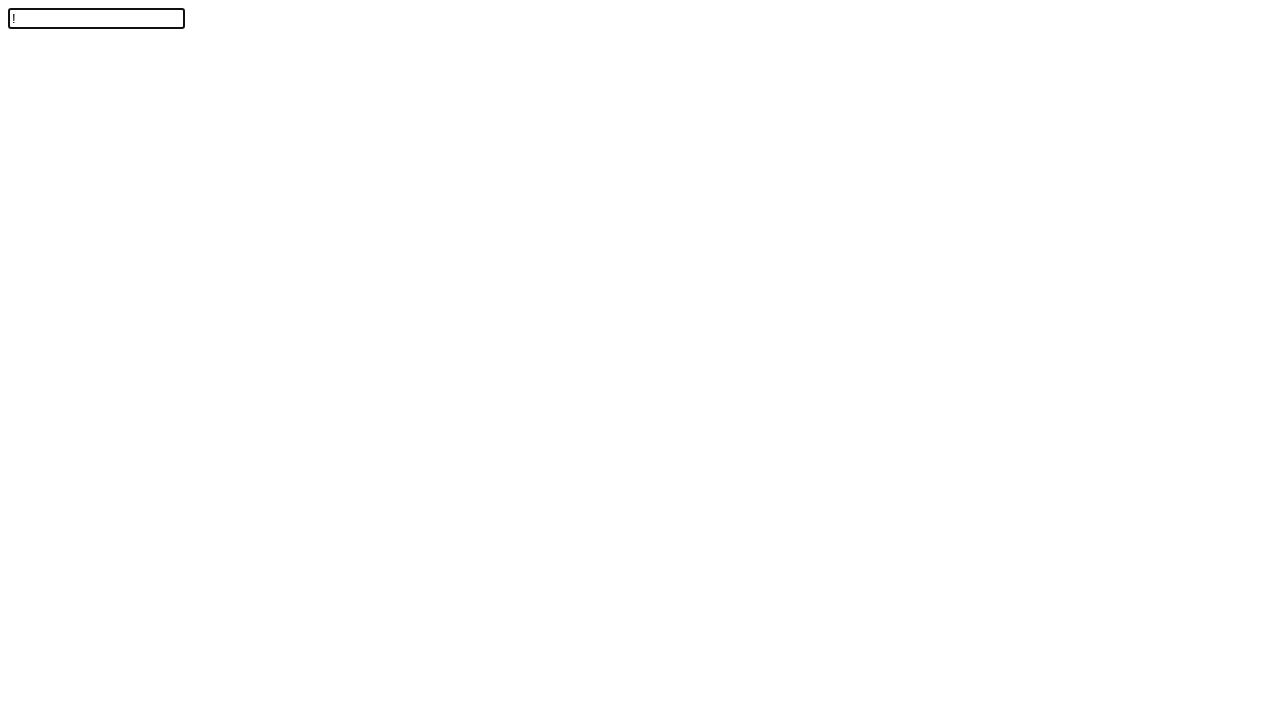

Pasted text using Ctrl+V (first paste)
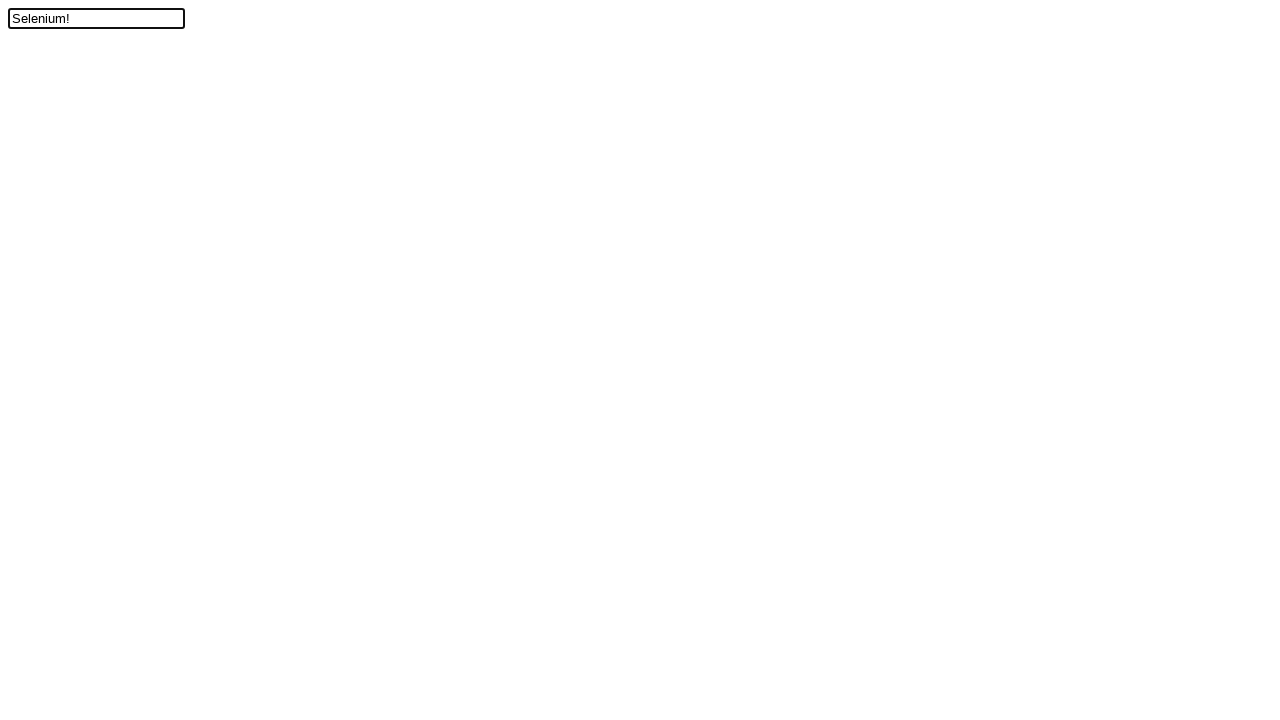

Pasted text using Ctrl+V (second paste)
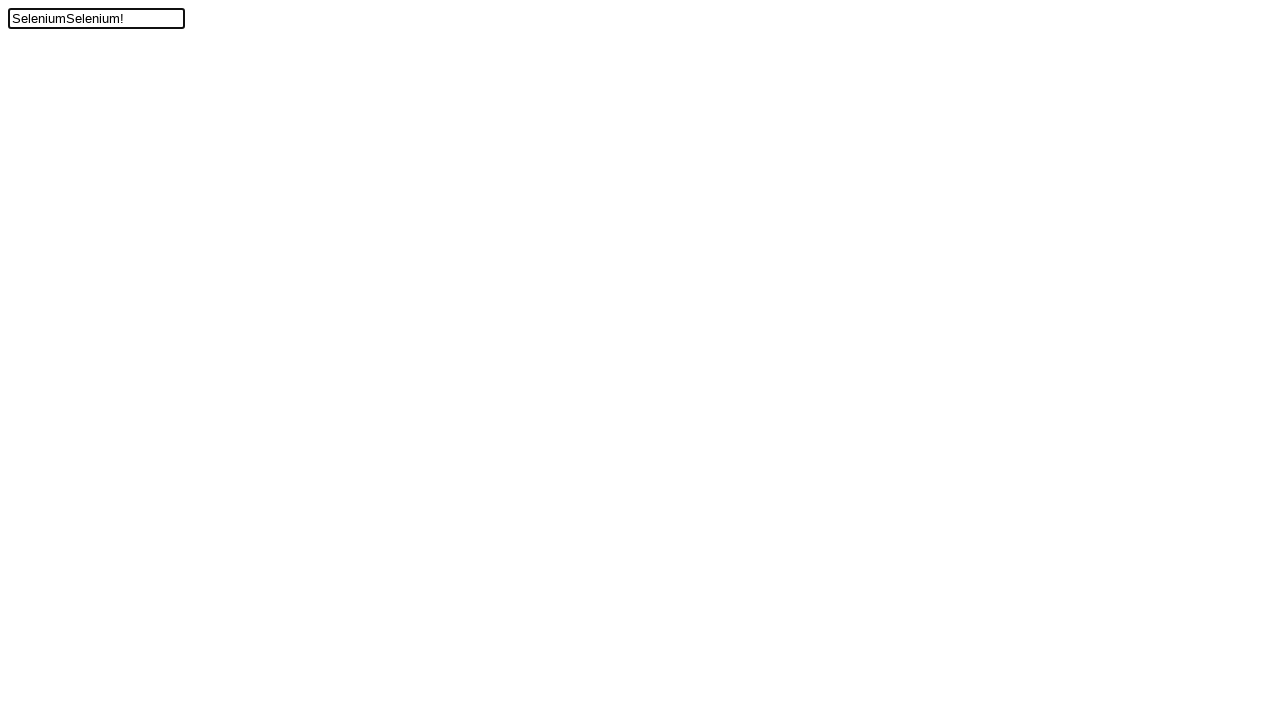

Released Control key after copy-paste operations
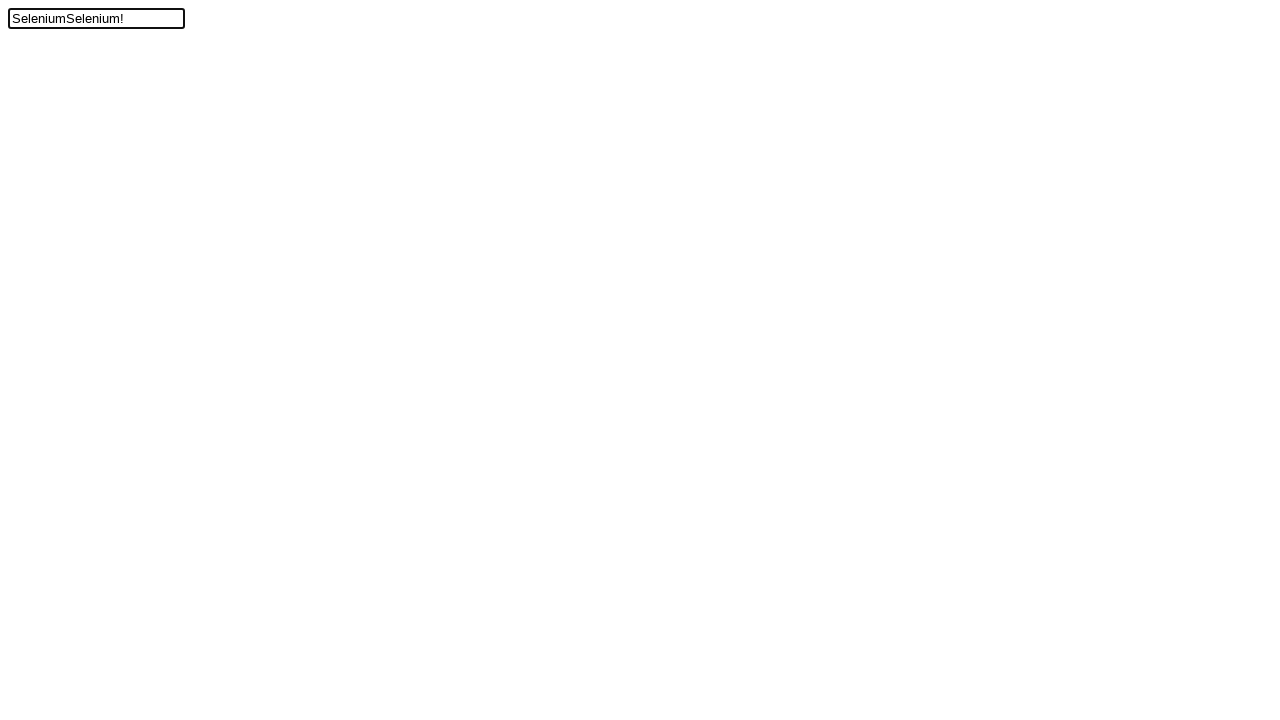

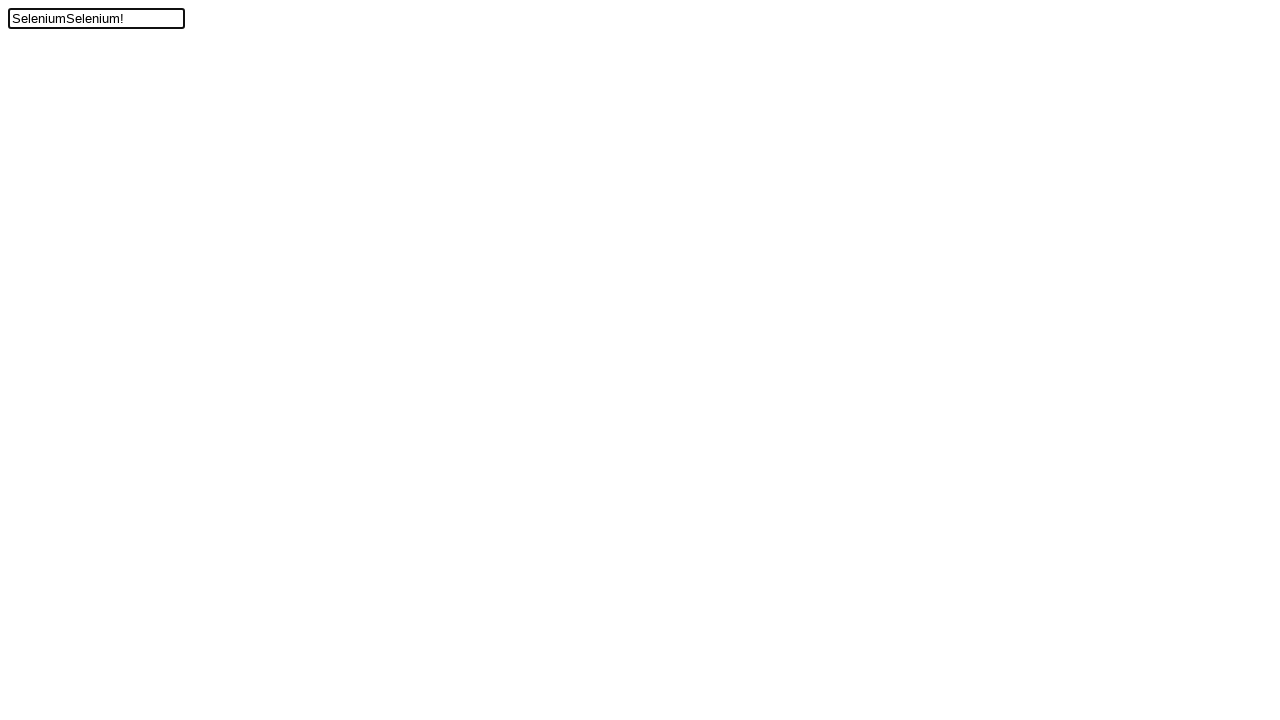